Tests un-marking items as complete by unchecking previously checked checkboxes

Starting URL: https://demo.playwright.dev/todomvc

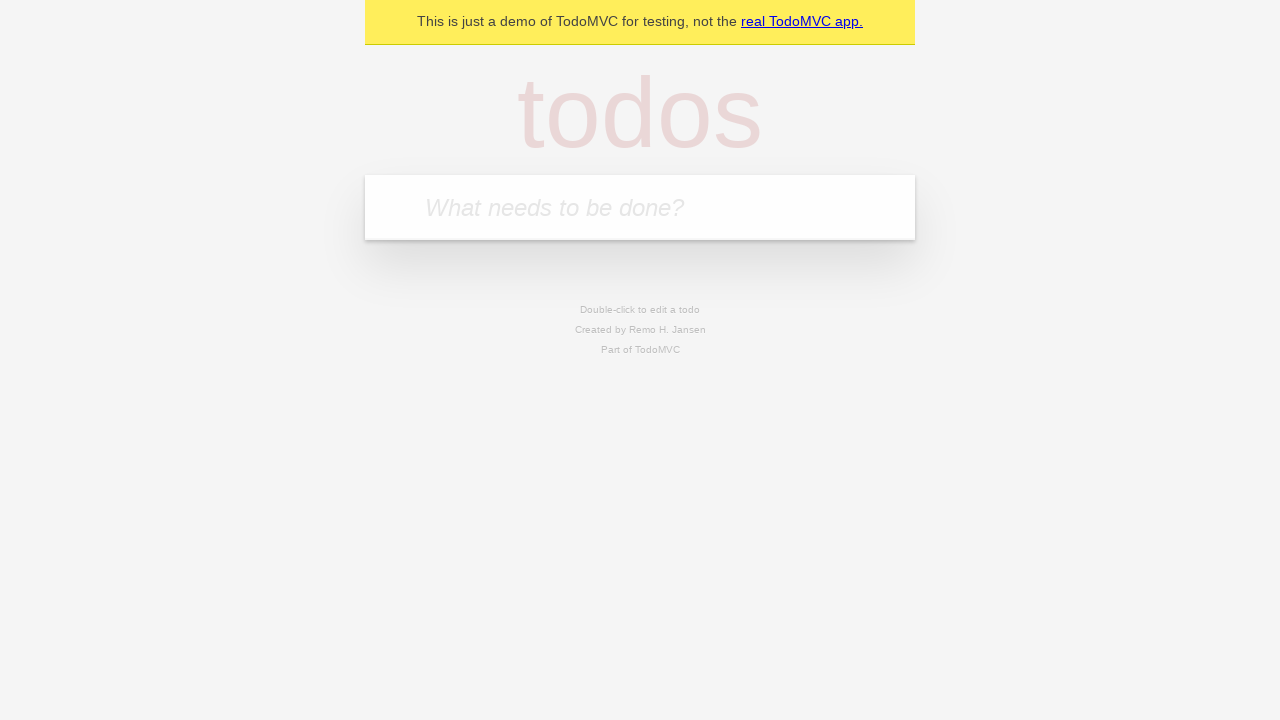

Filled input field with 'buy some cheese' on internal:attr=[placeholder="What needs to be done?"i]
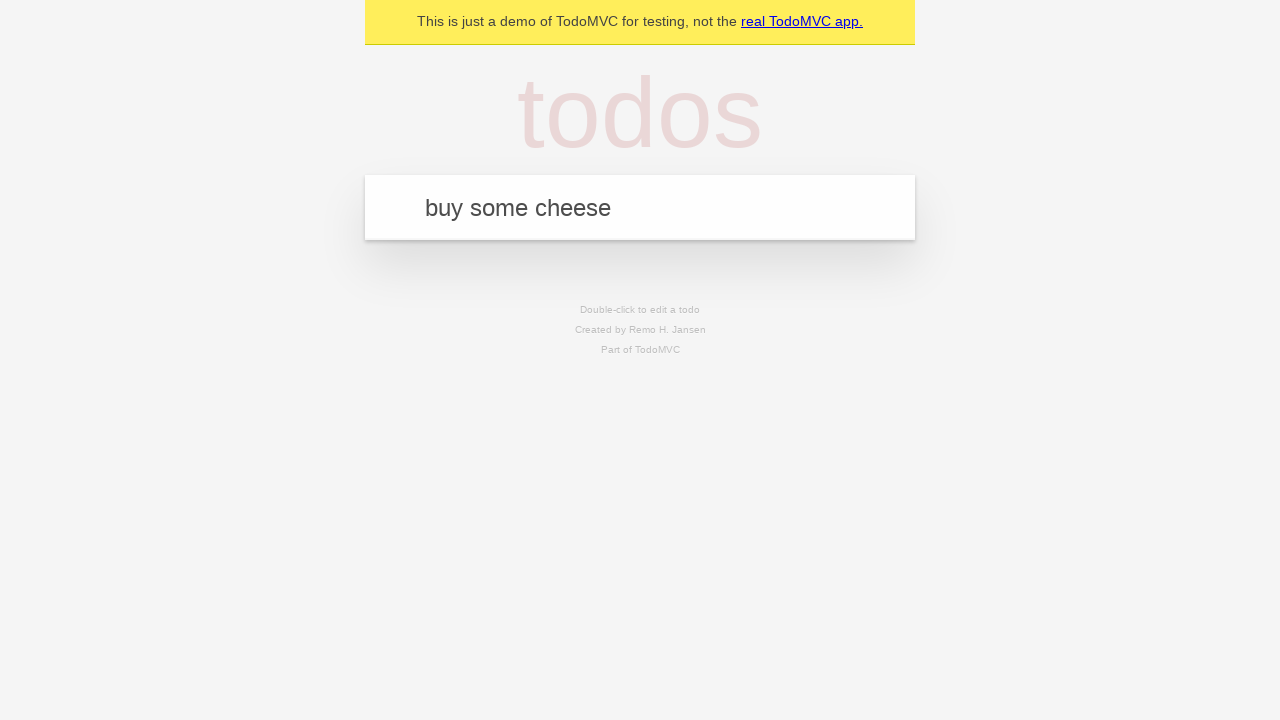

Pressed Enter to create first todo item on internal:attr=[placeholder="What needs to be done?"i]
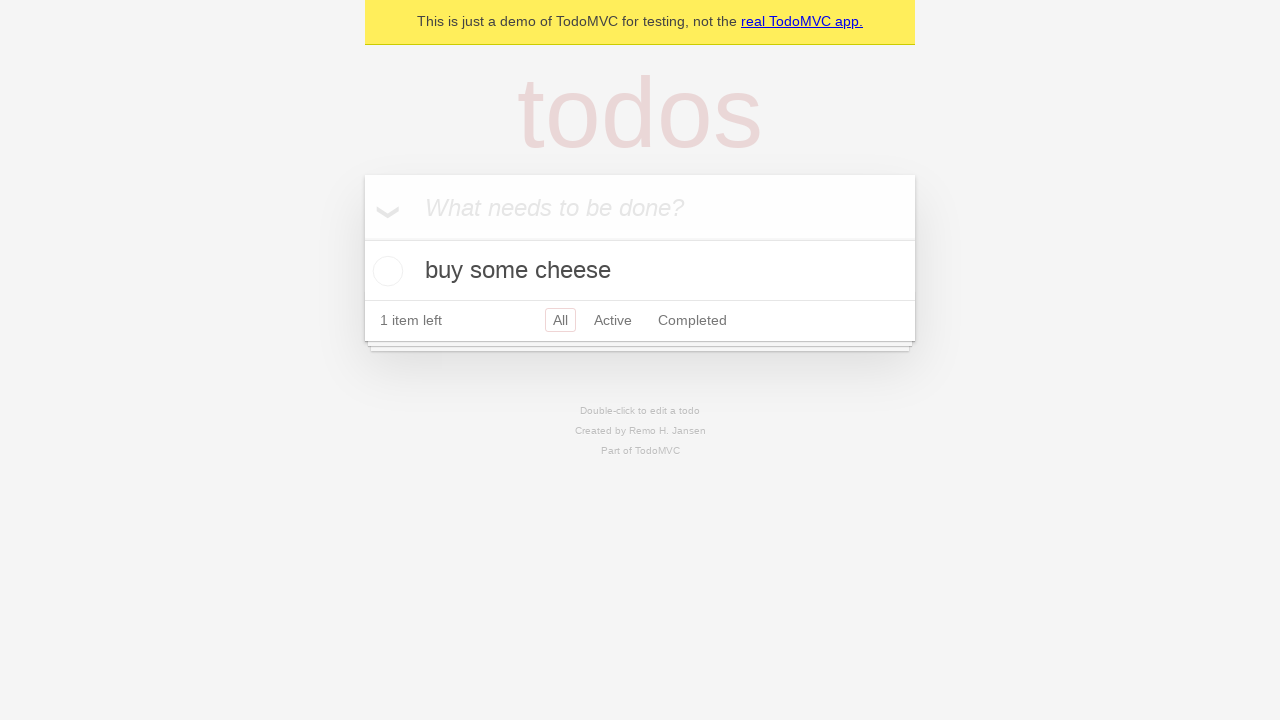

Filled input field with 'feed the cat' on internal:attr=[placeholder="What needs to be done?"i]
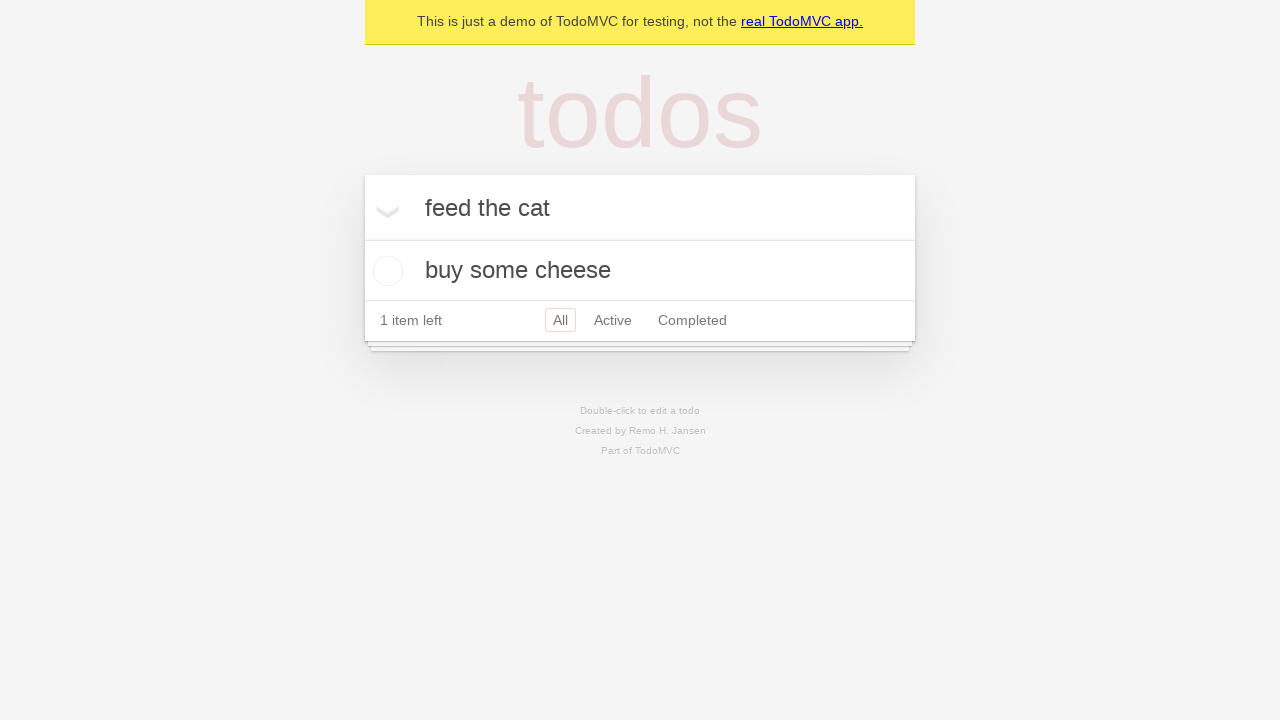

Pressed Enter to create second todo item on internal:attr=[placeholder="What needs to be done?"i]
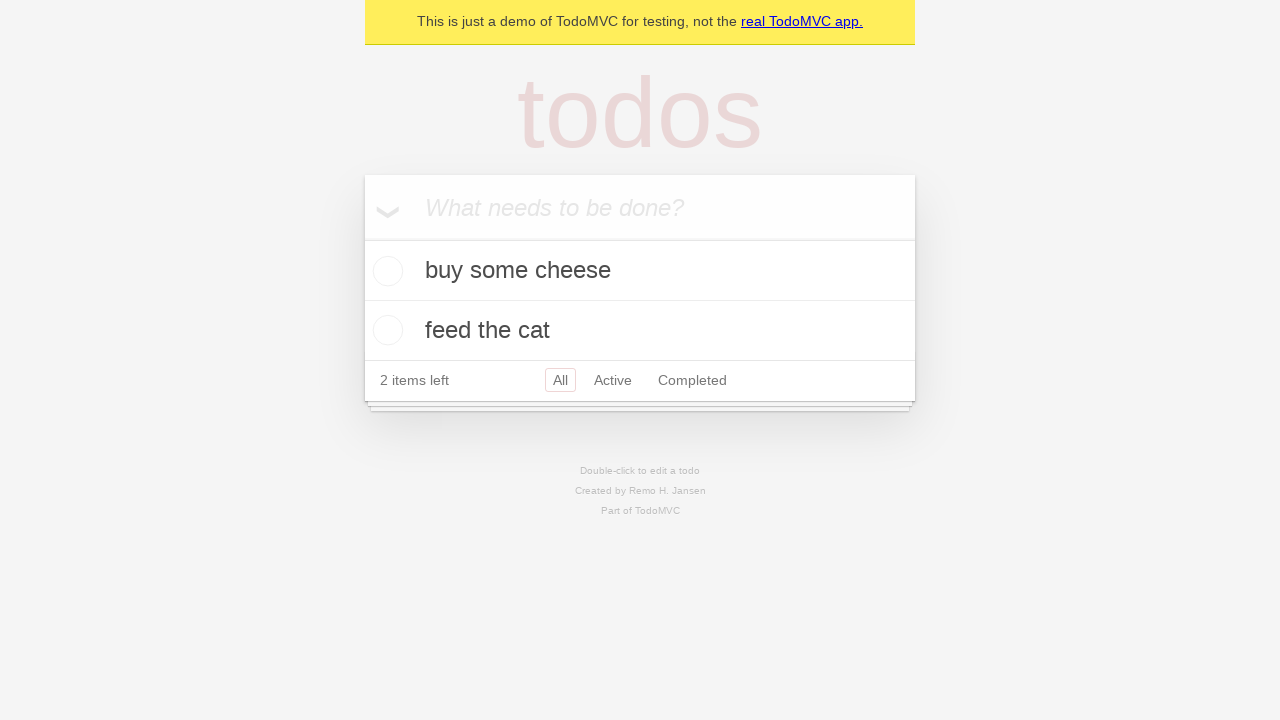

Checked the first todo item checkbox to mark it complete at (385, 271) on internal:testid=[data-testid="todo-item"s] >> nth=0 >> internal:role=checkbox
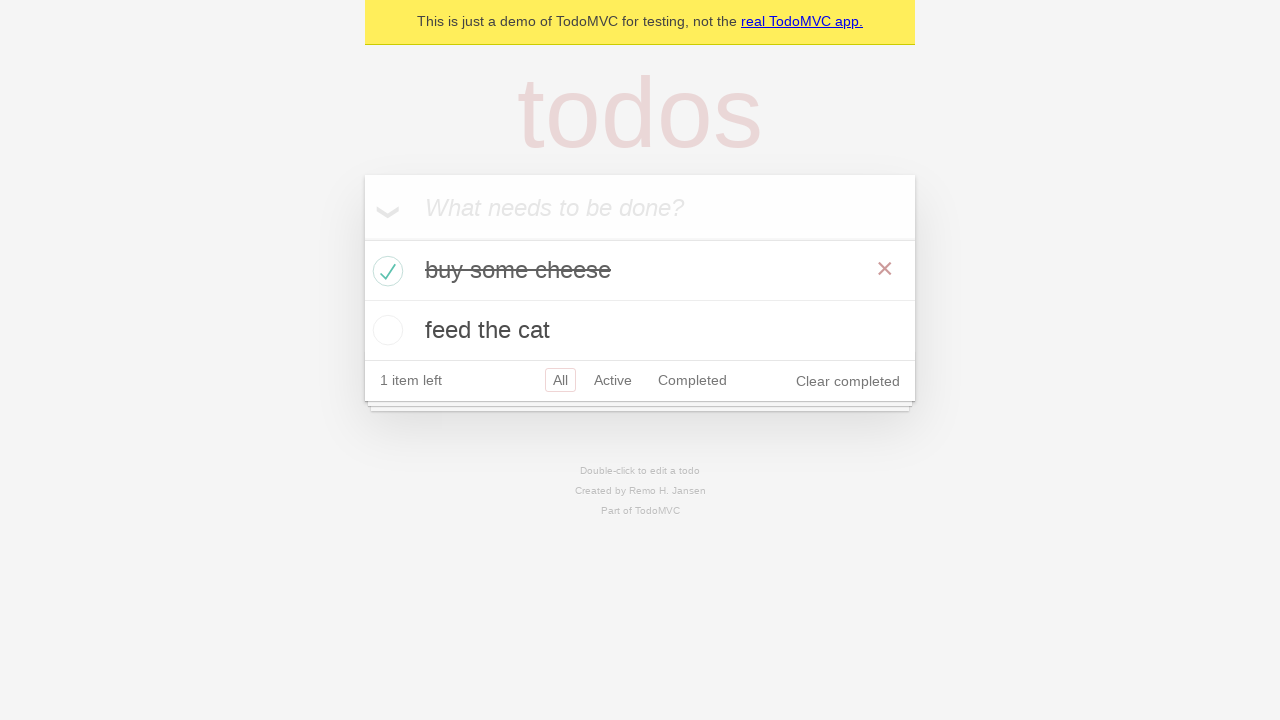

Unchecked the first todo item checkbox to mark it incomplete at (385, 271) on internal:testid=[data-testid="todo-item"s] >> nth=0 >> internal:role=checkbox
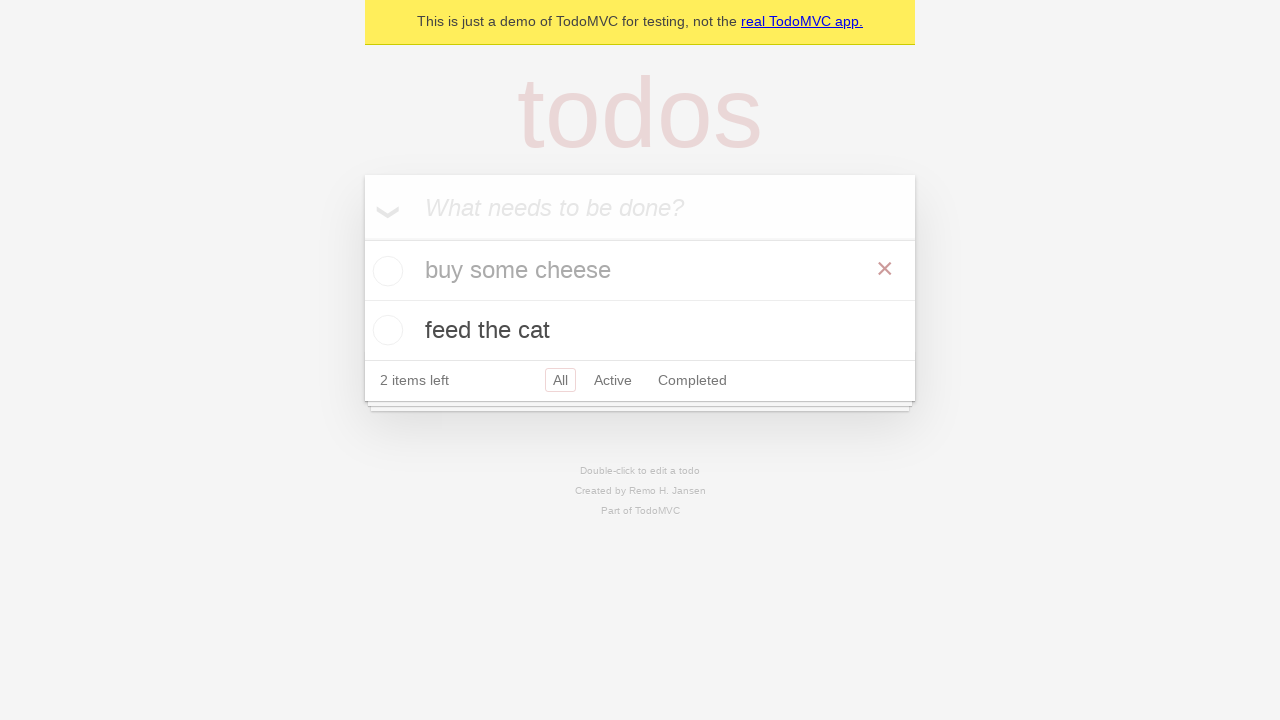

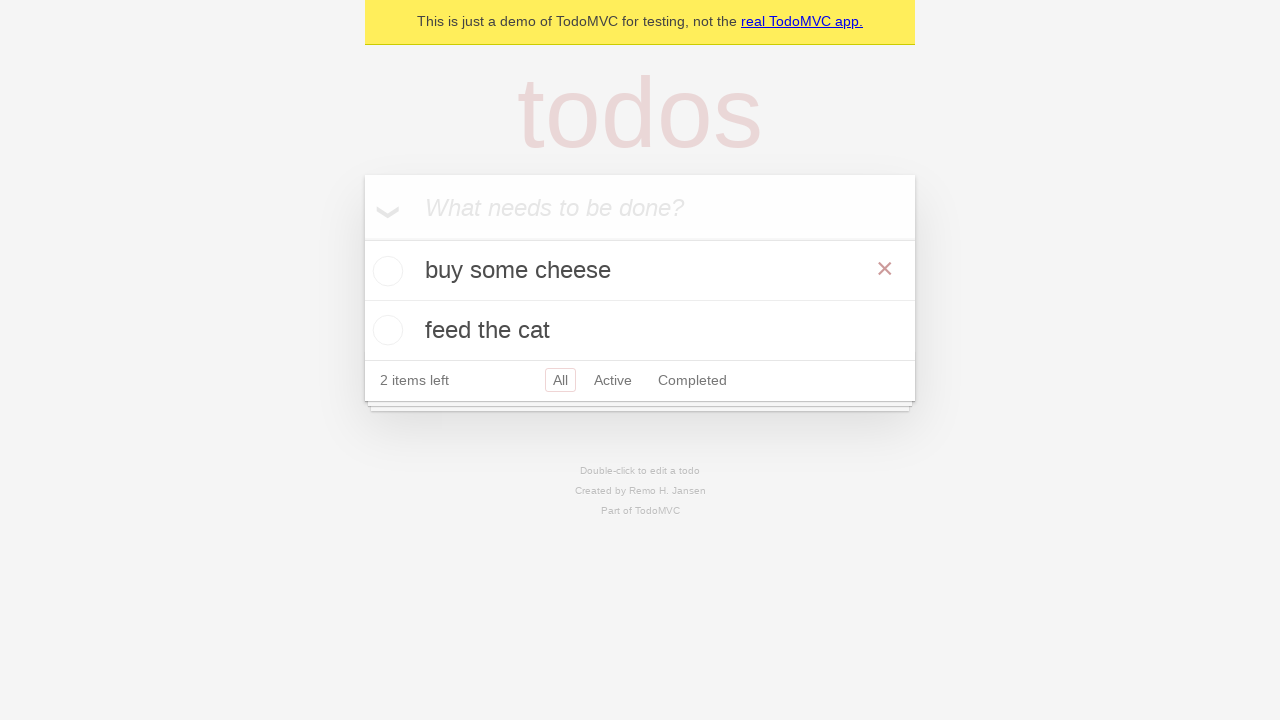